Clicks on the checkout cart icon and verifies the cart preview summary appears

Starting URL: https://rahulshettyacademy.com/seleniumPractise/#/

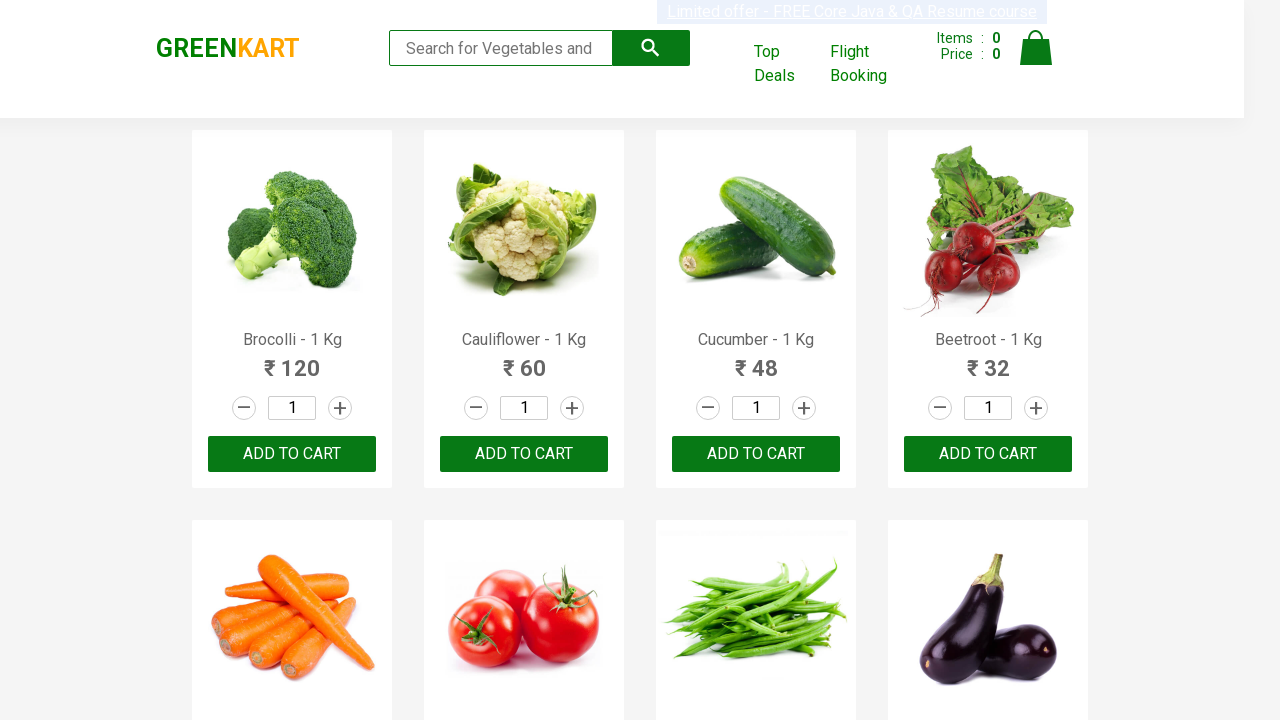

Waited for page to load - network idle state reached
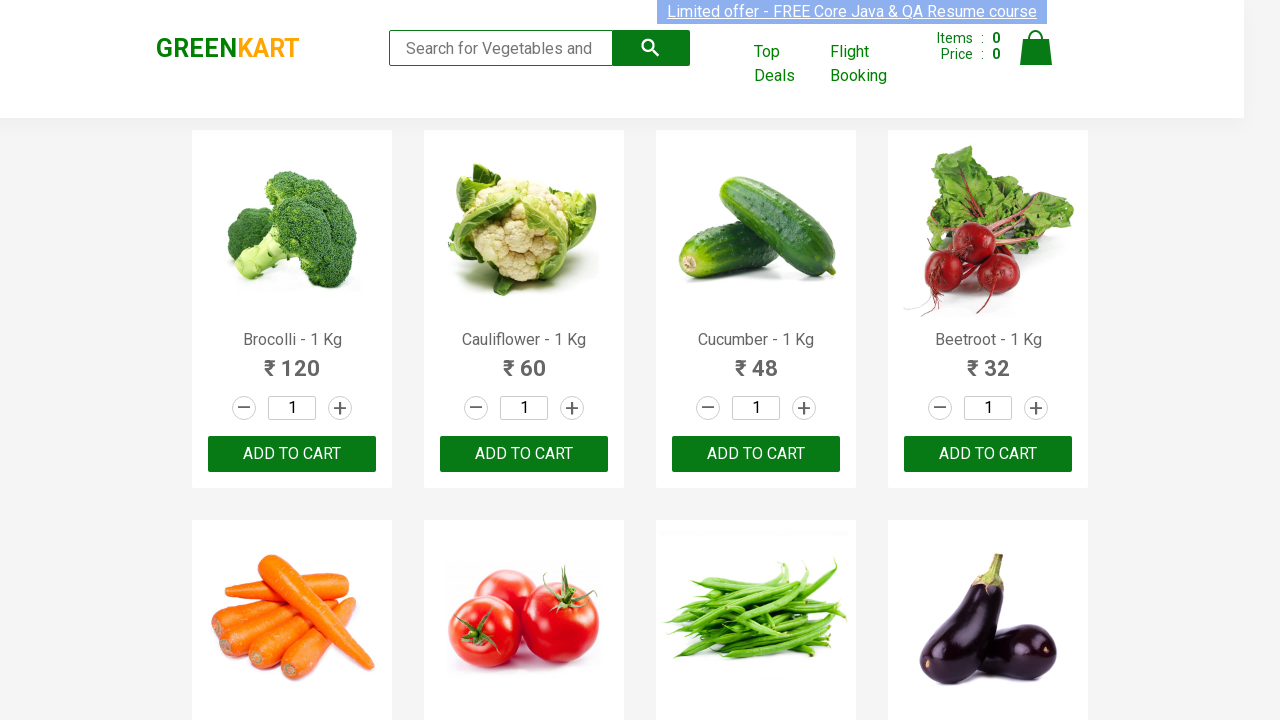

Clicked on the checkout cart icon at (1036, 48) on .cart-icon img
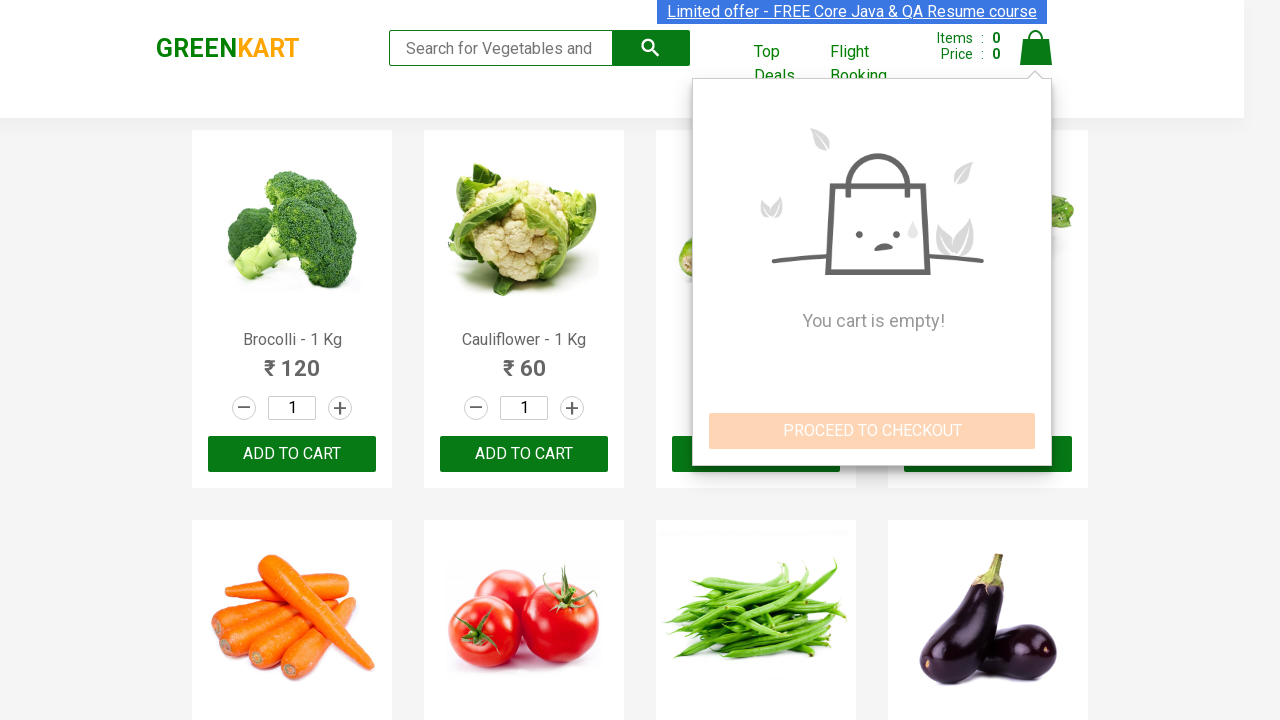

Cart preview summary appeared with items list
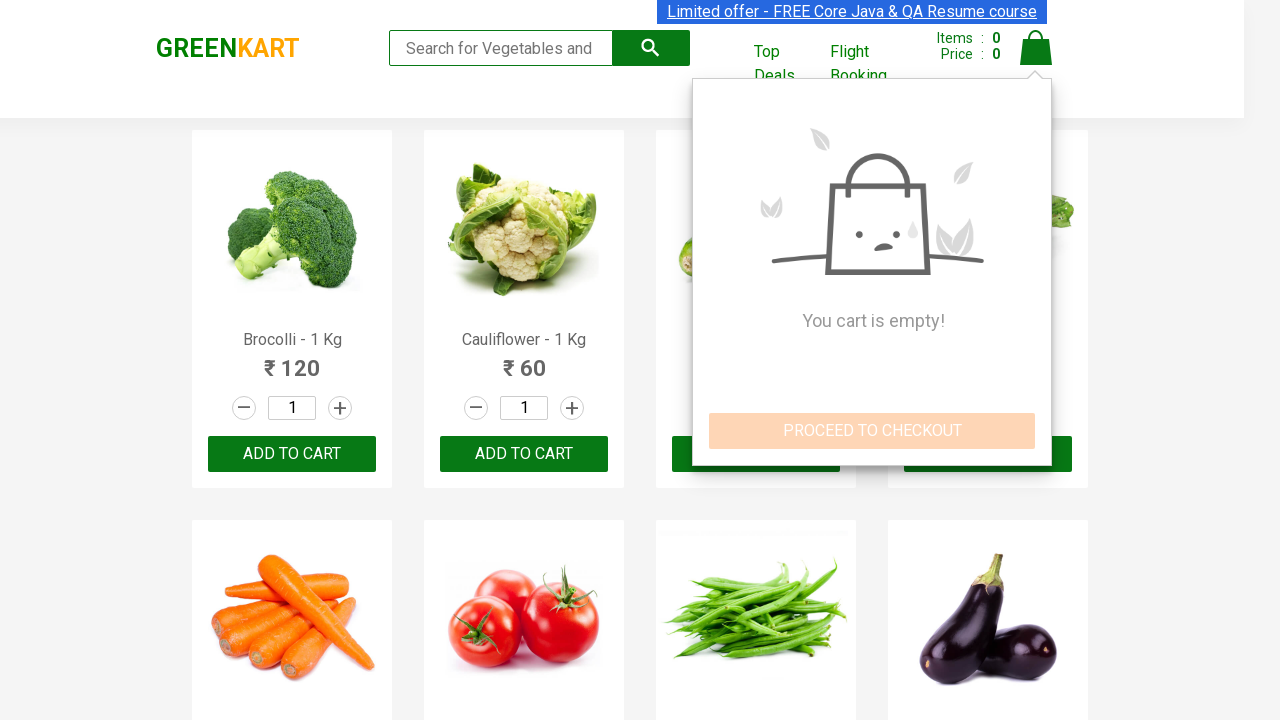

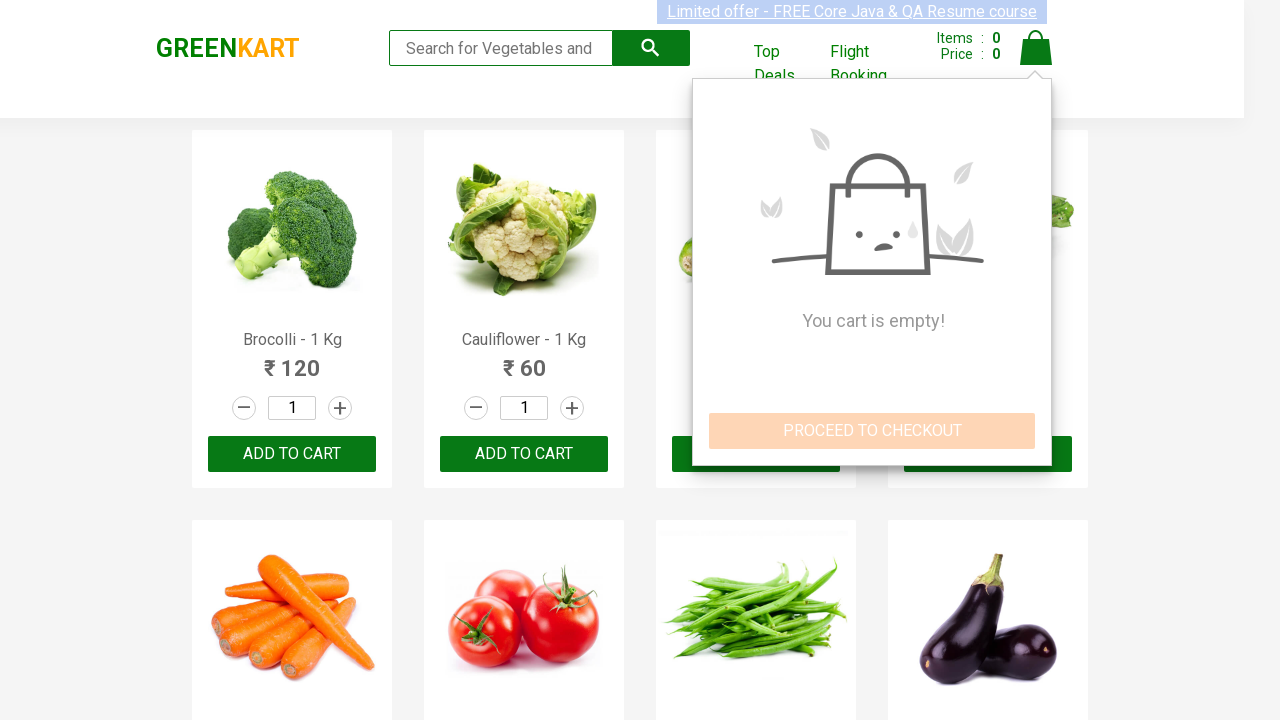